Tests text area input functionality by filling a description field with text on a locator practice page

Starting URL: https://tech-training-qacircle.github.io/locator-practice/src/locatorPractice.html

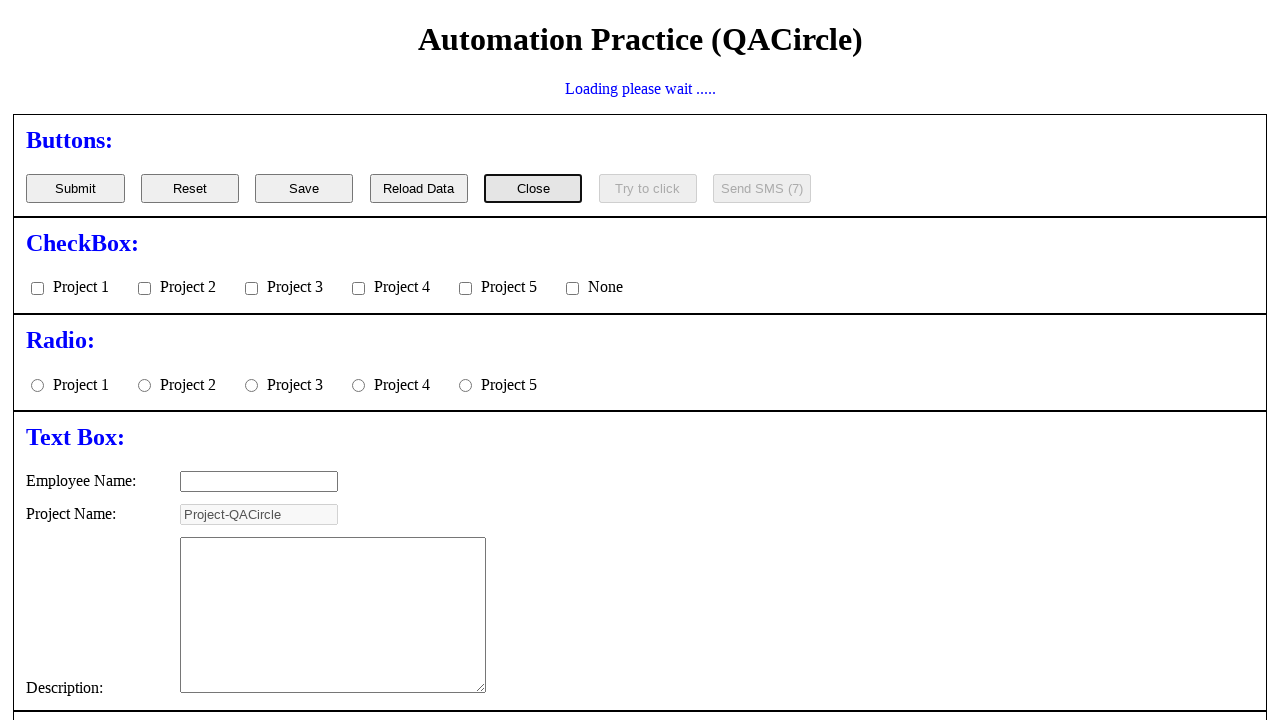

Navigated to locator practice page
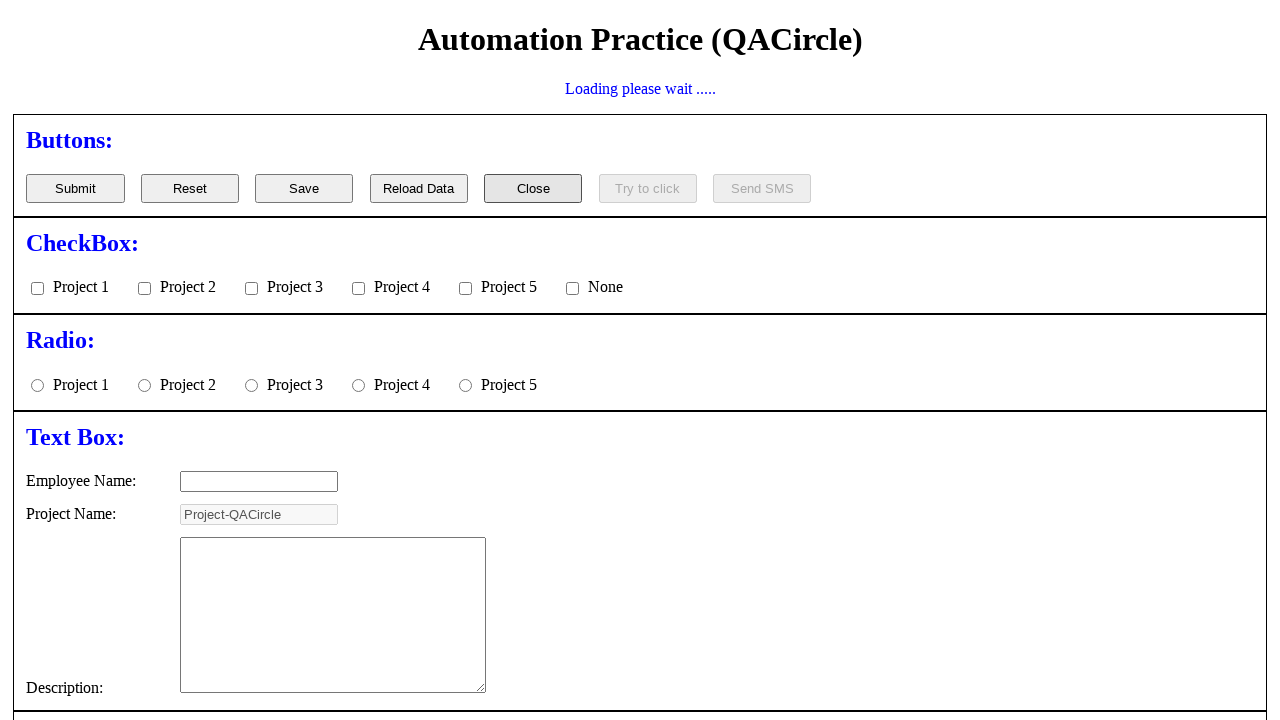

Filled description text area with 'hello world!' on #description
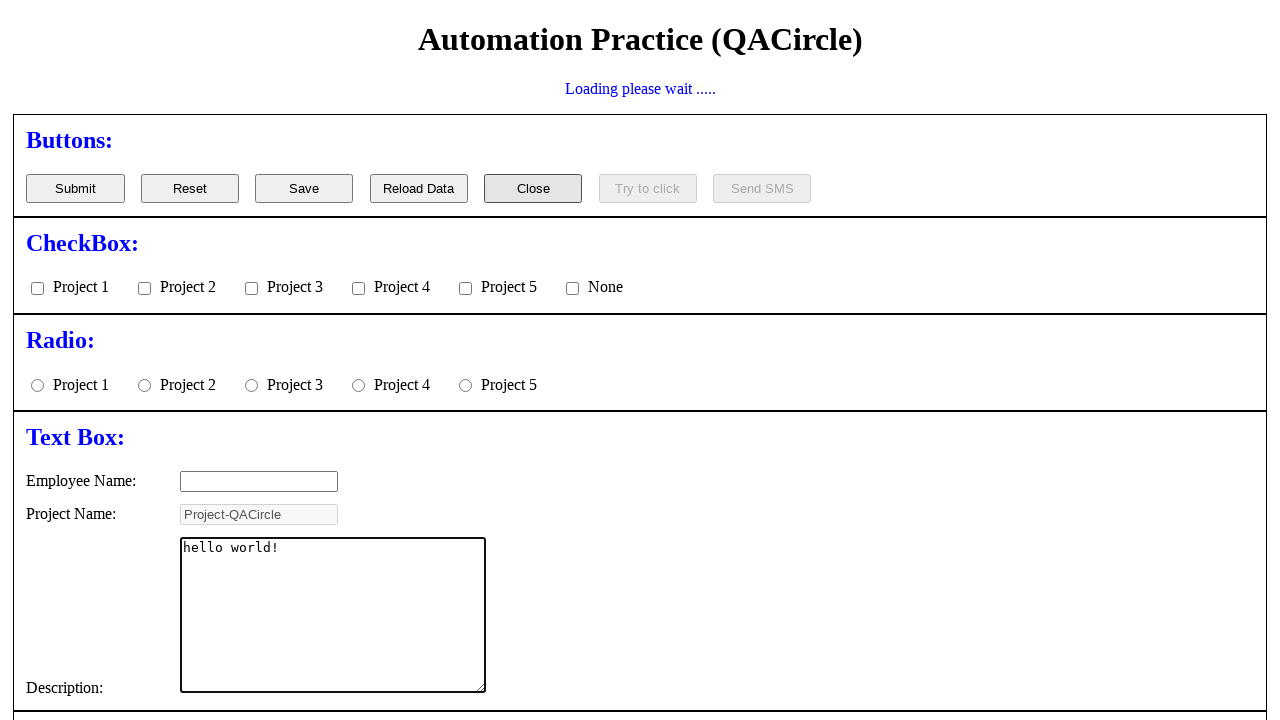

Verified that description field contains 'hello world!'
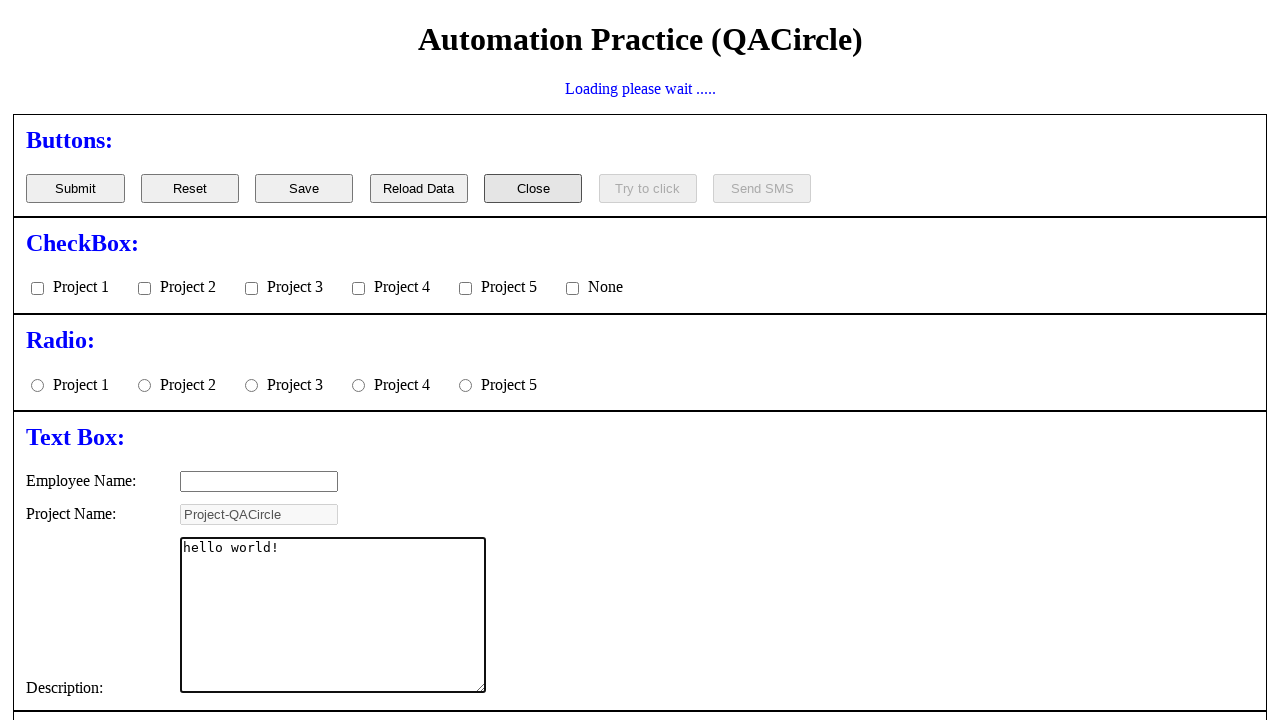

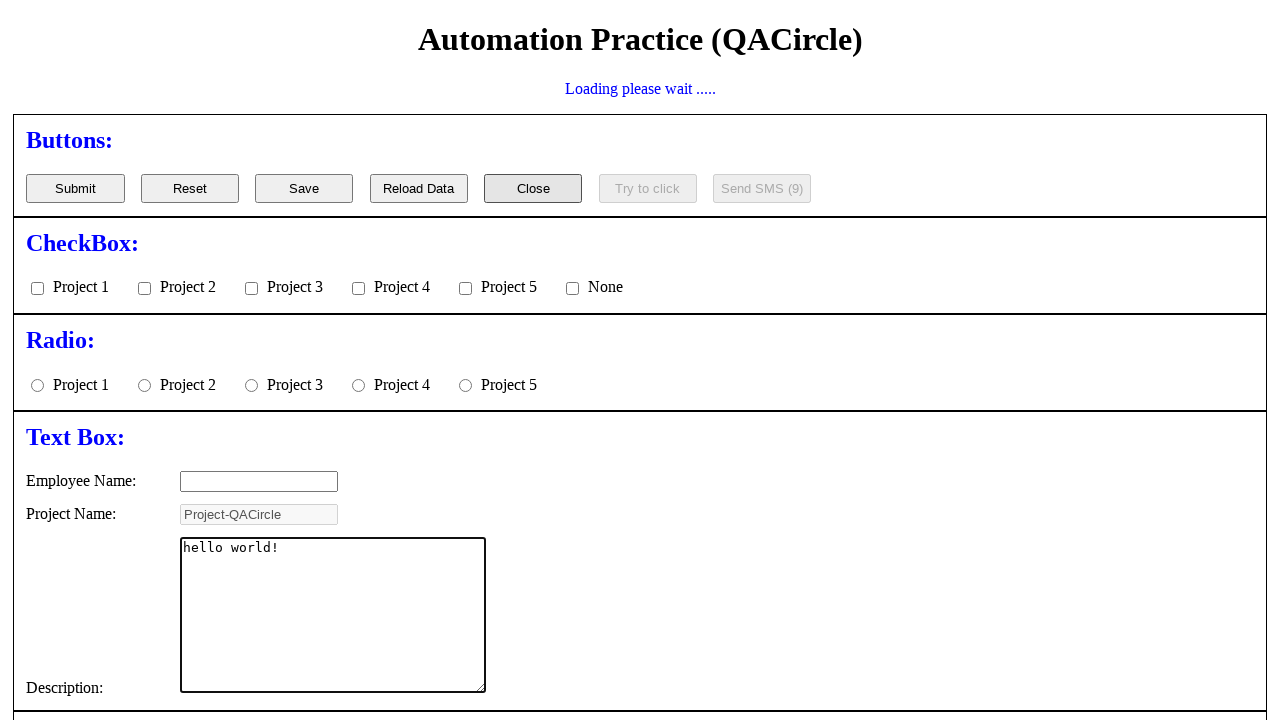